Tests the sorting functionality of a vegetable/fruit table by clicking the sort icon and verifying that the displayed items are sorted alphabetically

Starting URL: https://rahulshettyacademy.com/seleniumPractise/#/offers

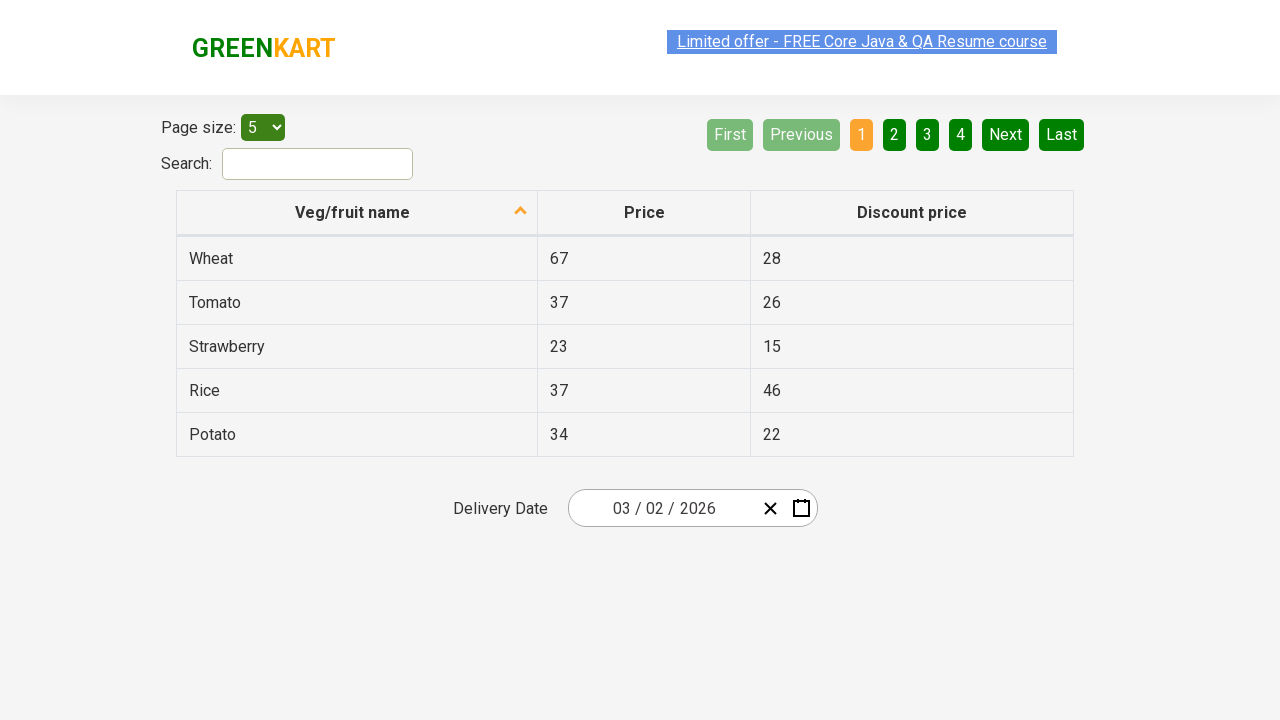

Clicked on 'Veg/fruit name' column header to sort at (353, 212) on xpath=//span[text()='Veg/fruit name']
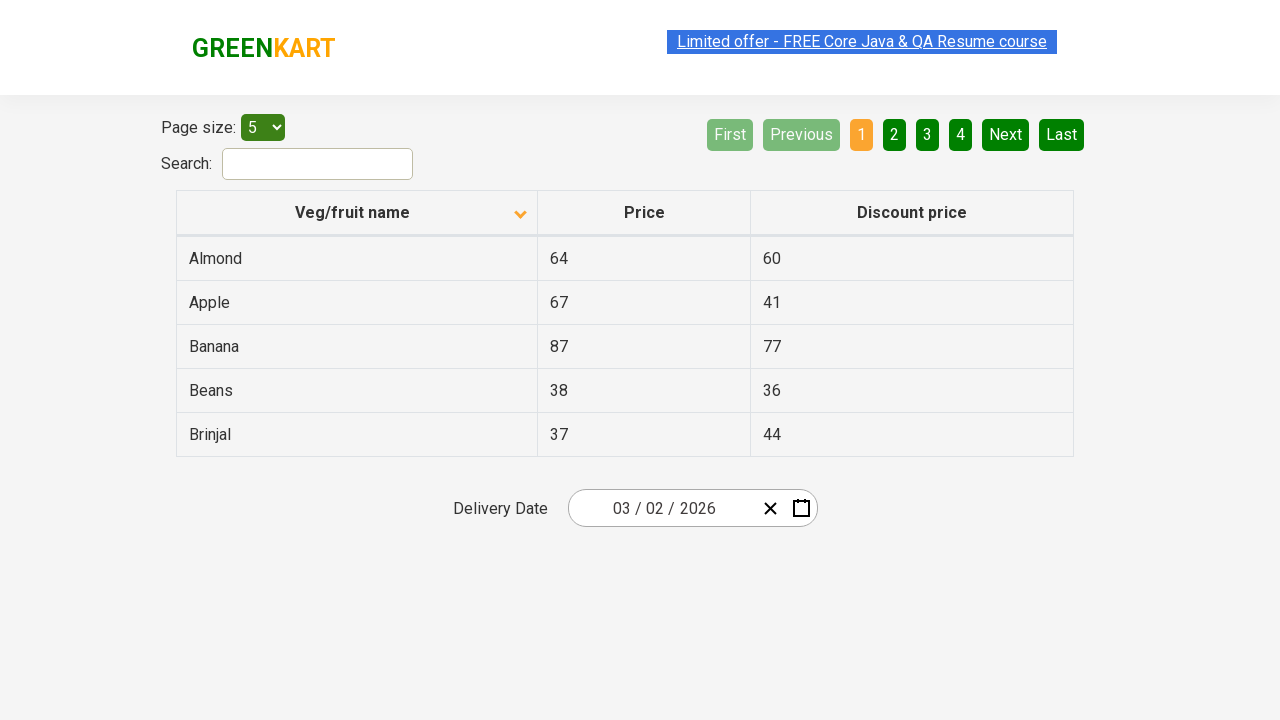

Waited for table to update after sorting
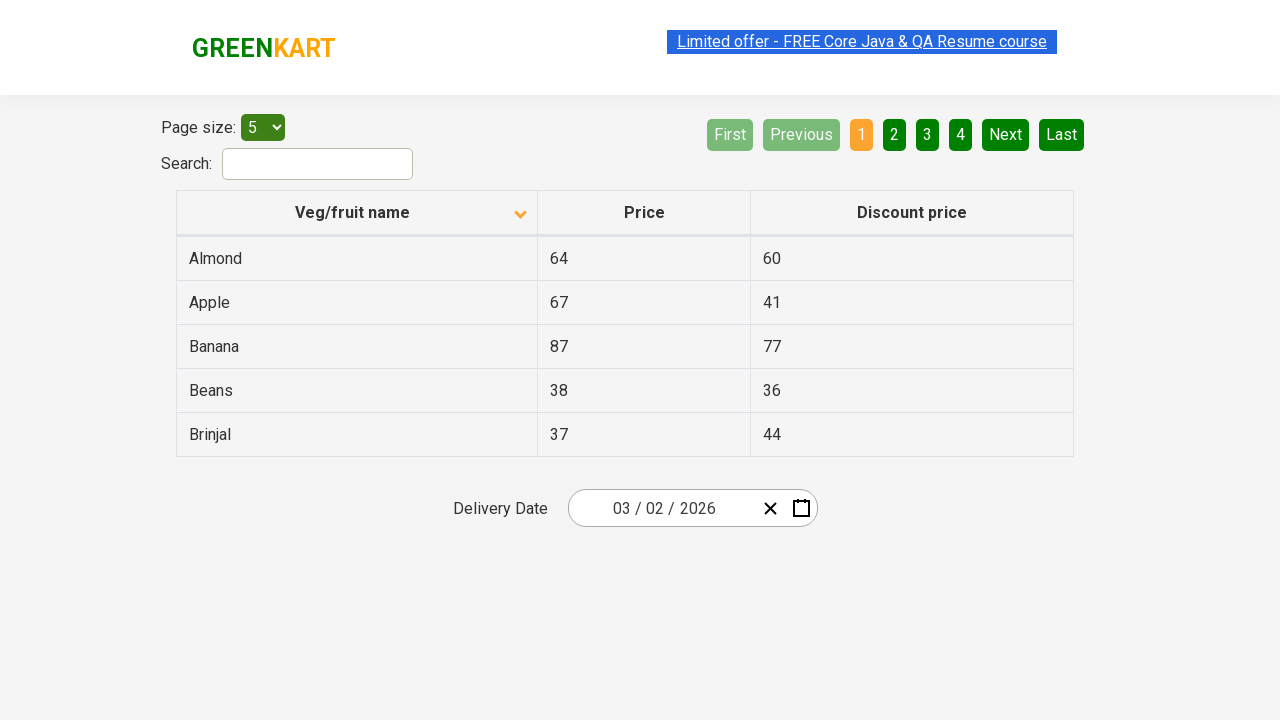

Retrieved all vegetable/fruit name elements from table
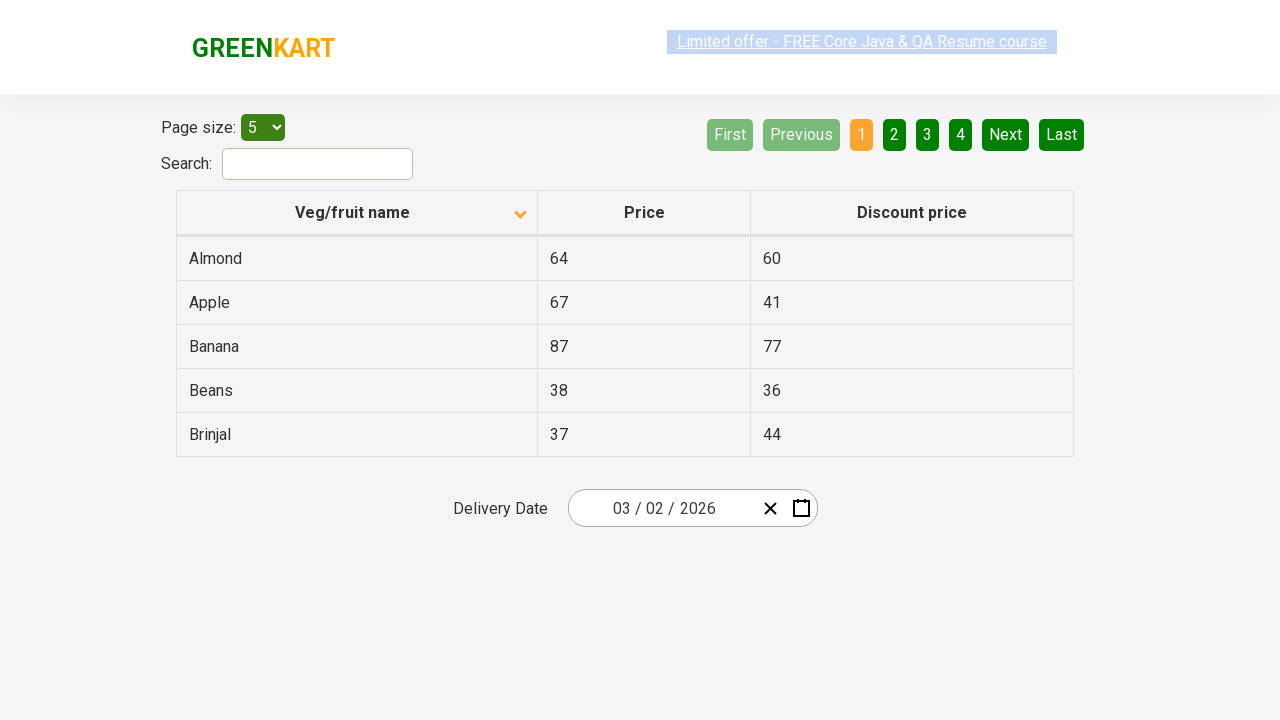

Extracted text content from all table elements
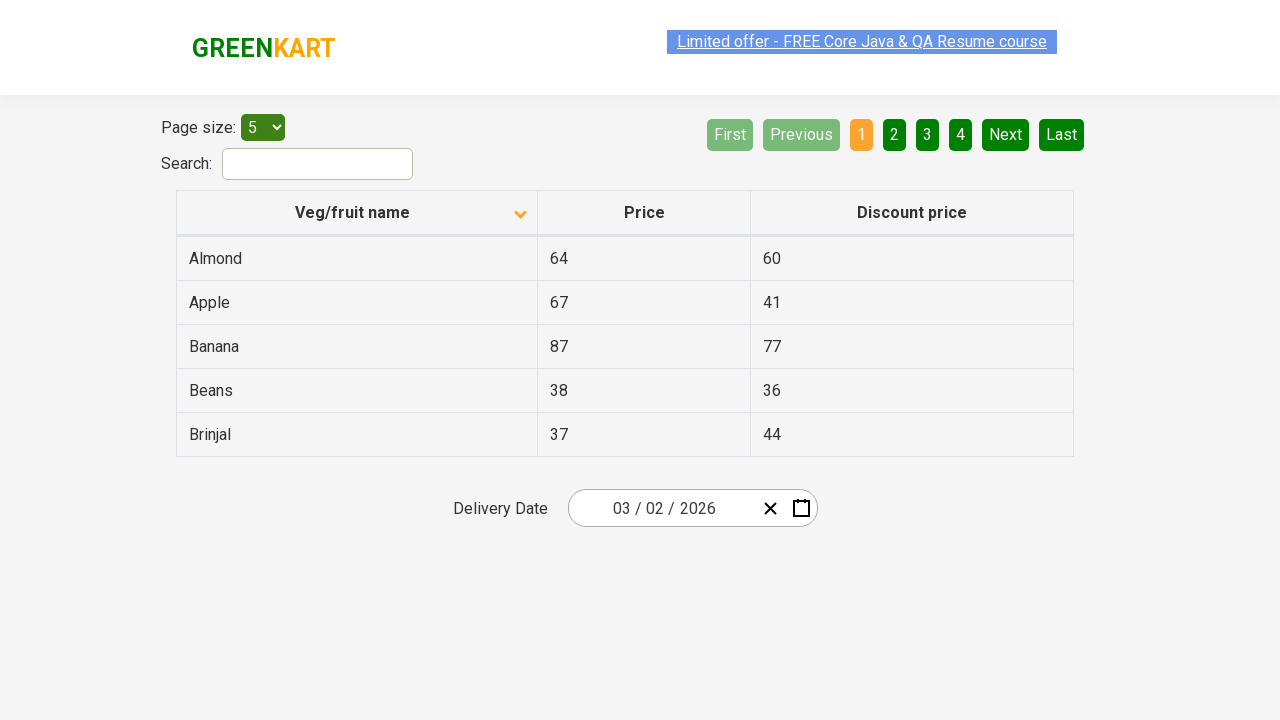

Created copy of displayed data for comparison
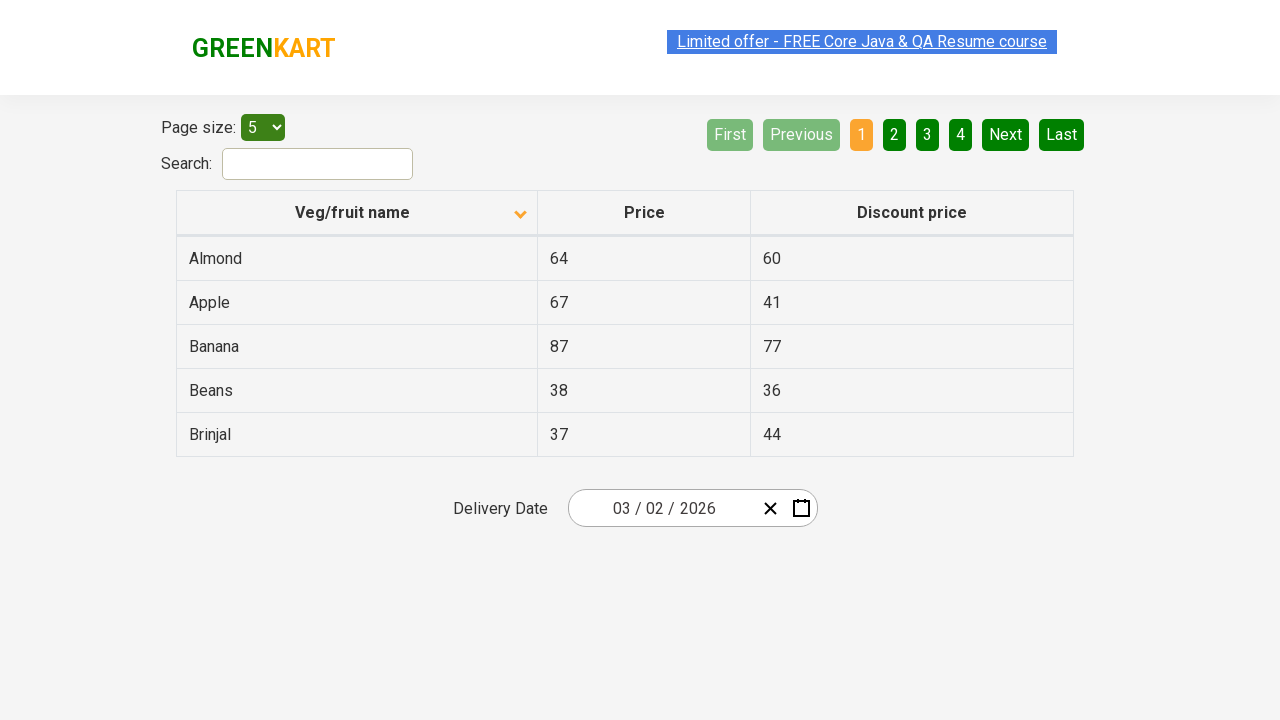

Sorted the vegetable/fruit names alphabetically
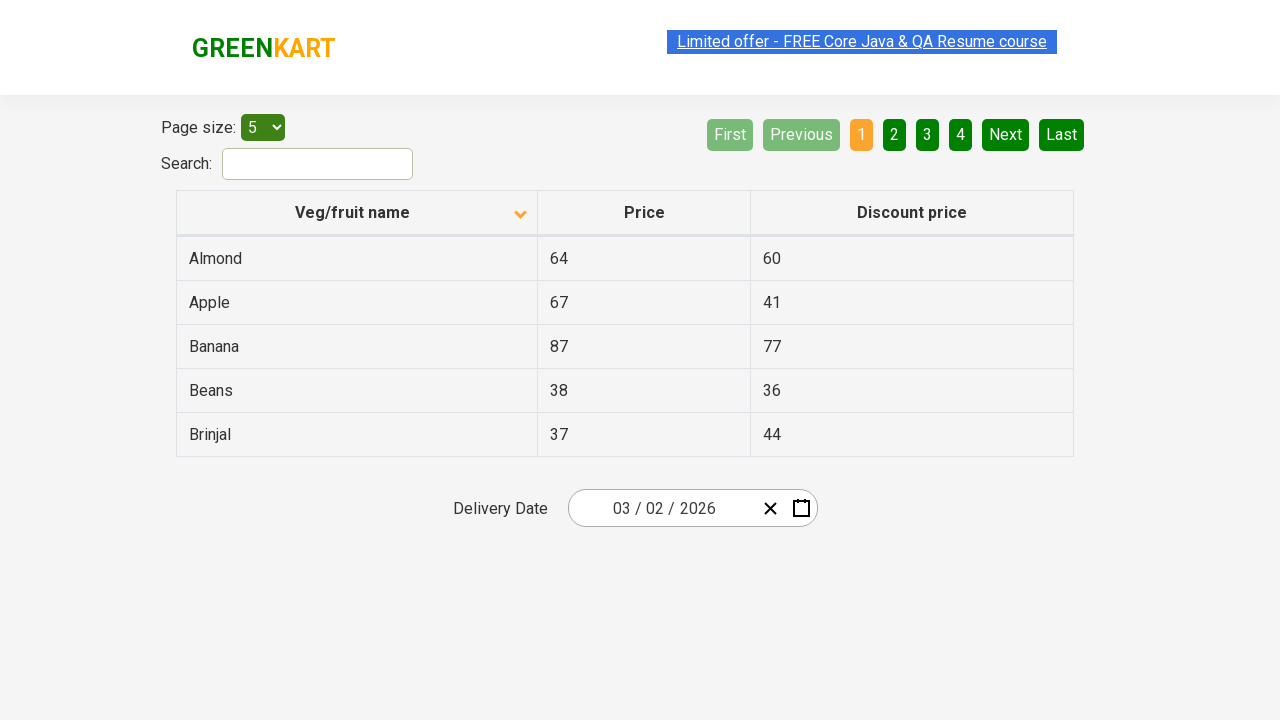

Verified that table items are sorted alphabetically - assertion passed
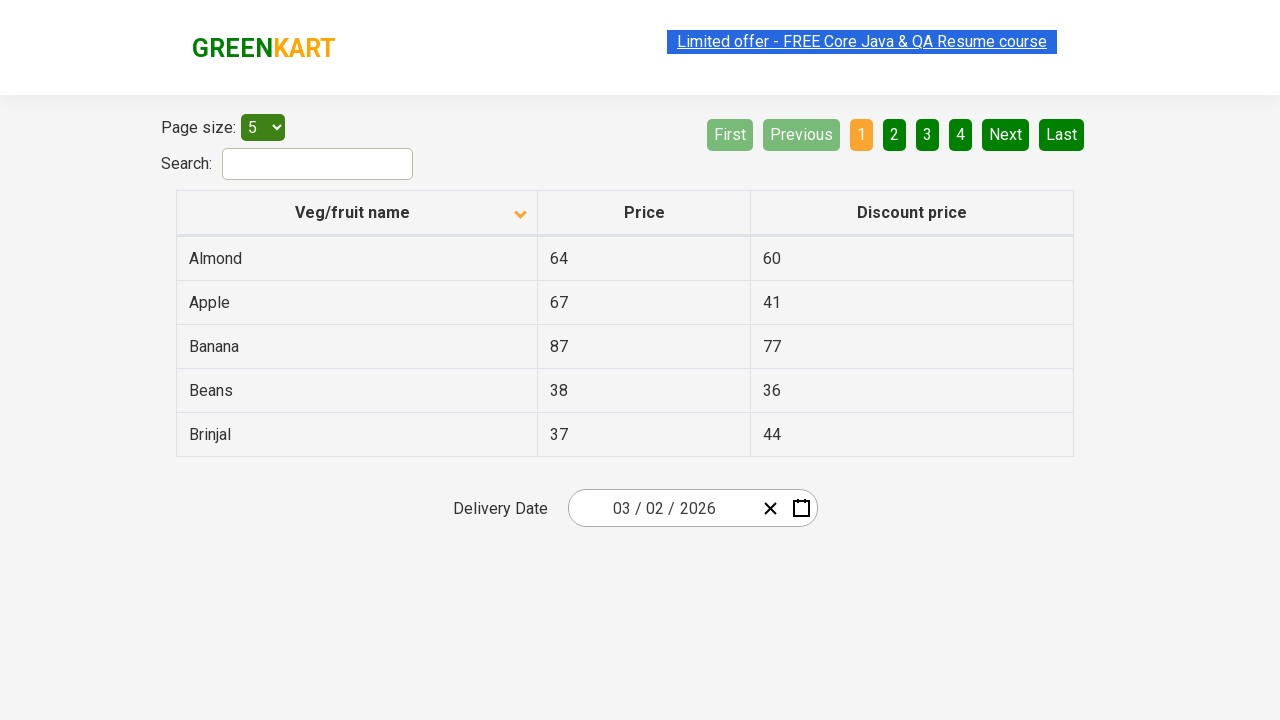

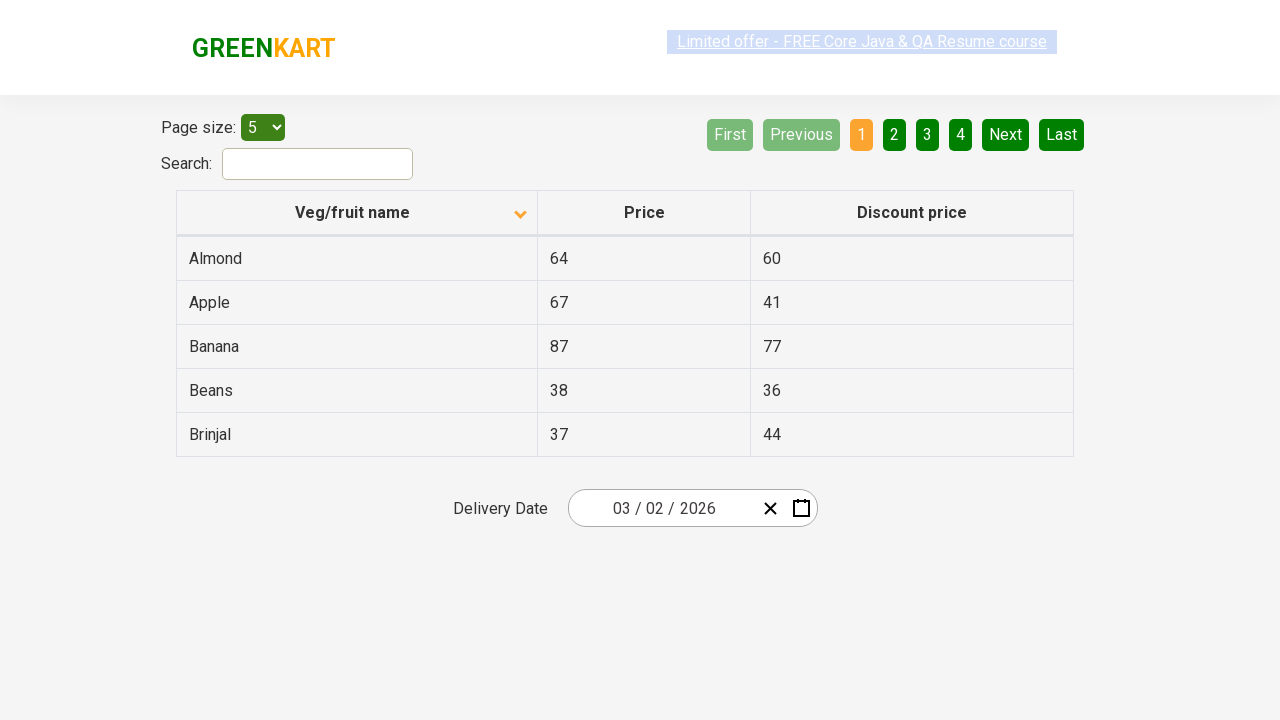